Clicks the new user registration link using partial link text

Starting URL: https://portaldev.cms.gov/portal/

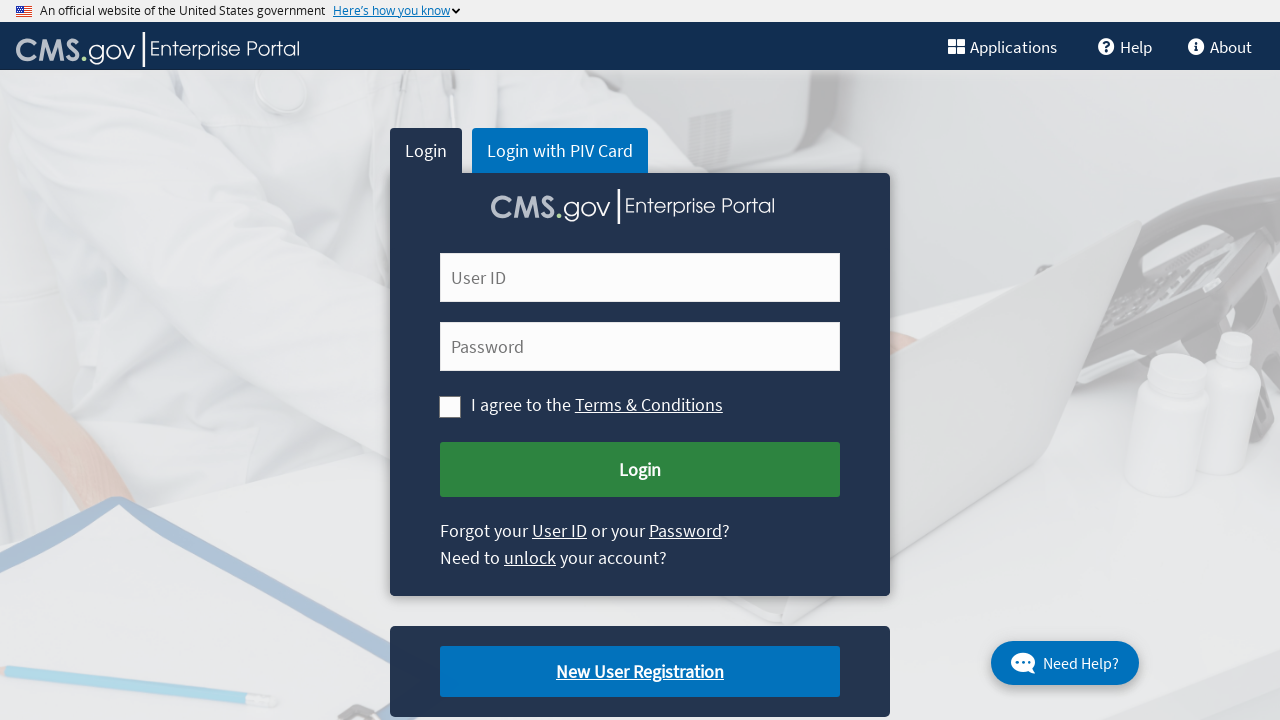

Navigated to https://portaldev.cms.gov/portal/
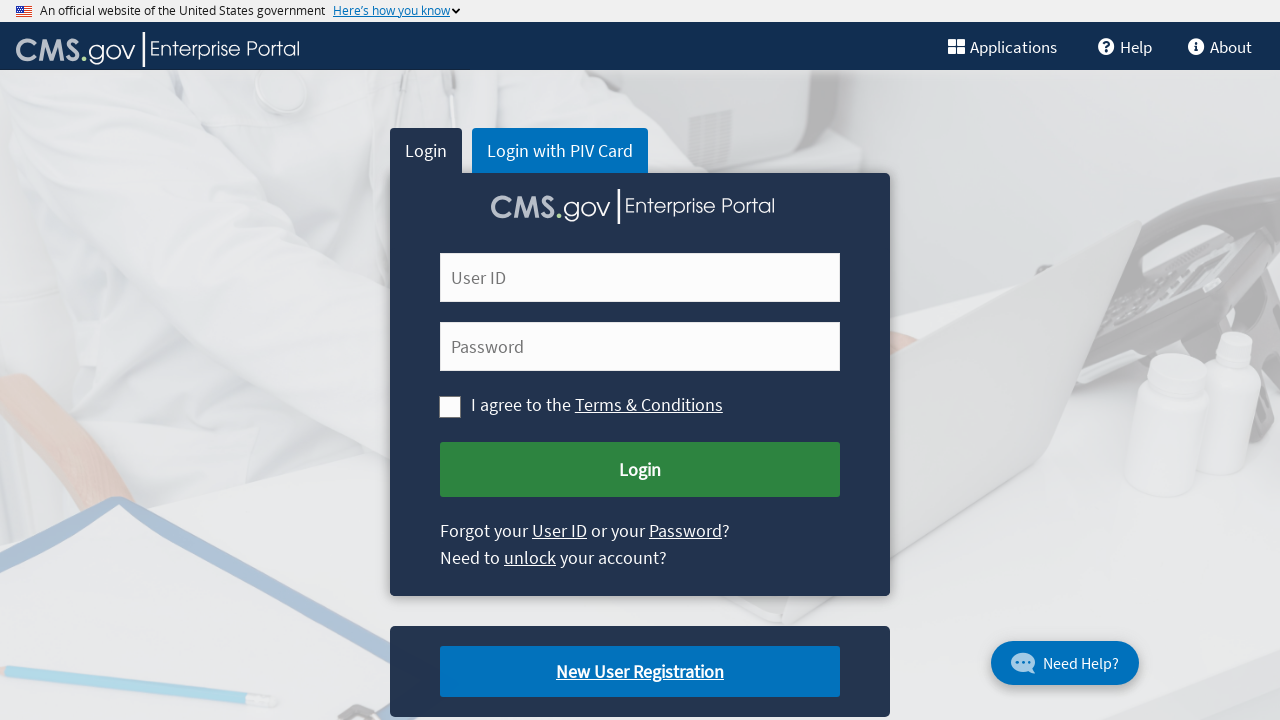

Clicked the new user registration link using partial link text 'New User R' at (640, 672) on text=New User R
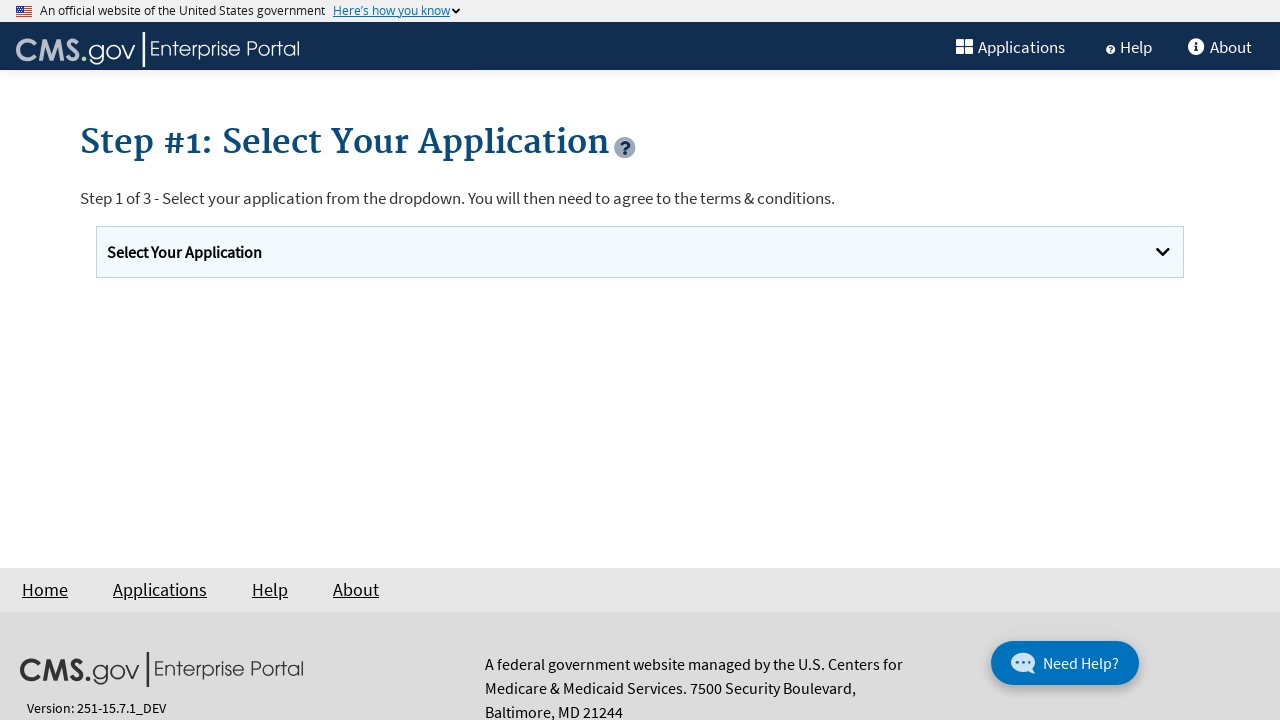

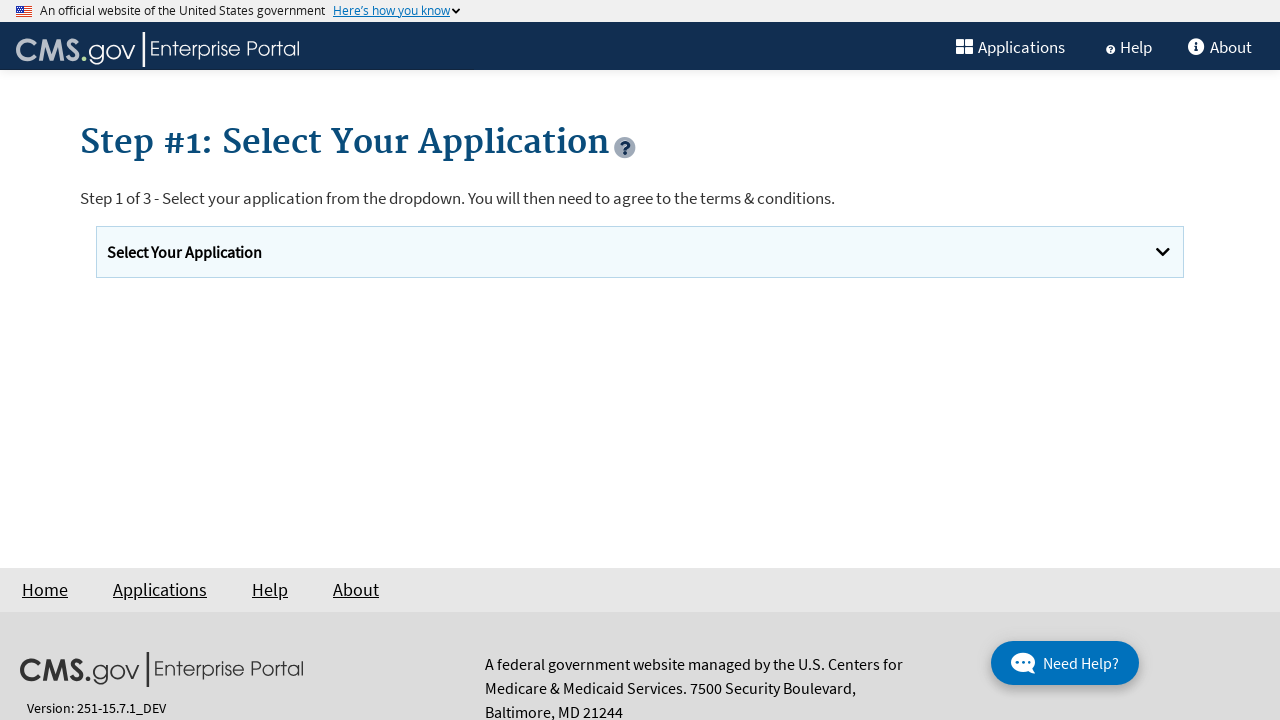